Tests that the table display section is present and contains data in the third column cells

Starting URL: https://rahulshettyacademy.com/AutomationPractice/

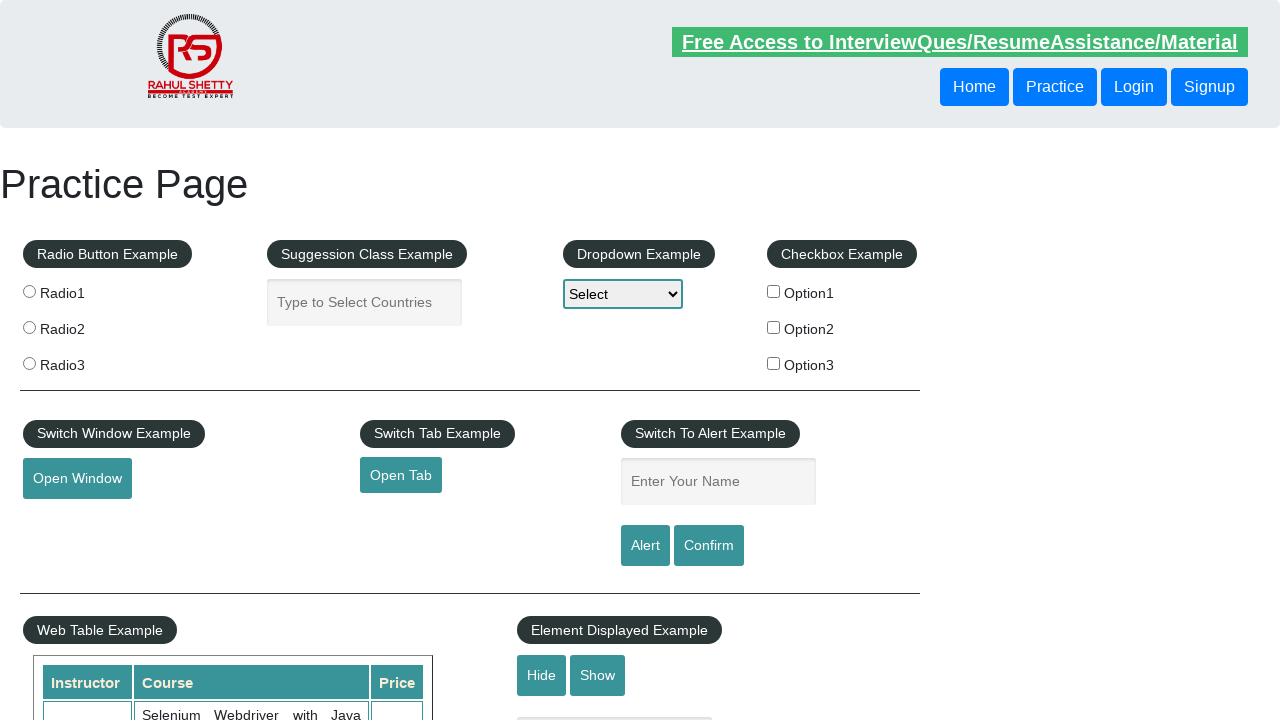

Waited for table display section with data in third column cells to load
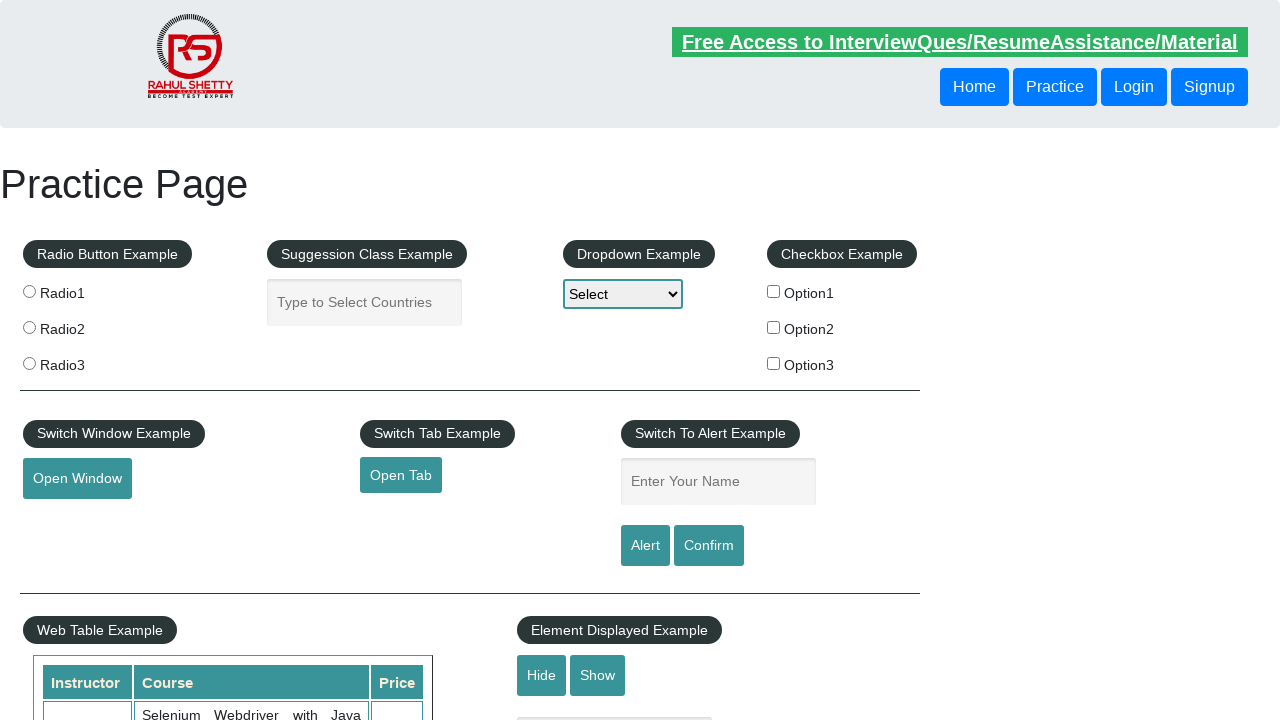

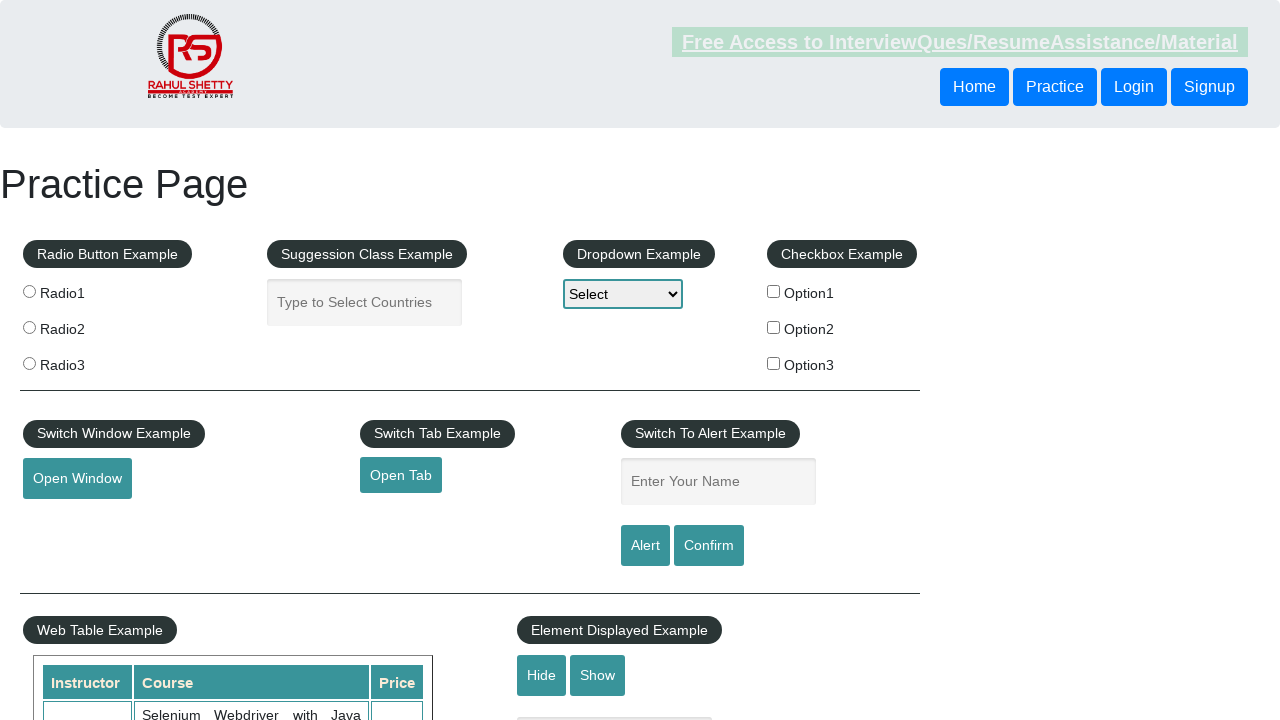